Tests the capitalize words (title case) conversion functionality

Starting URL: https://www.artlebedev.ru/case/

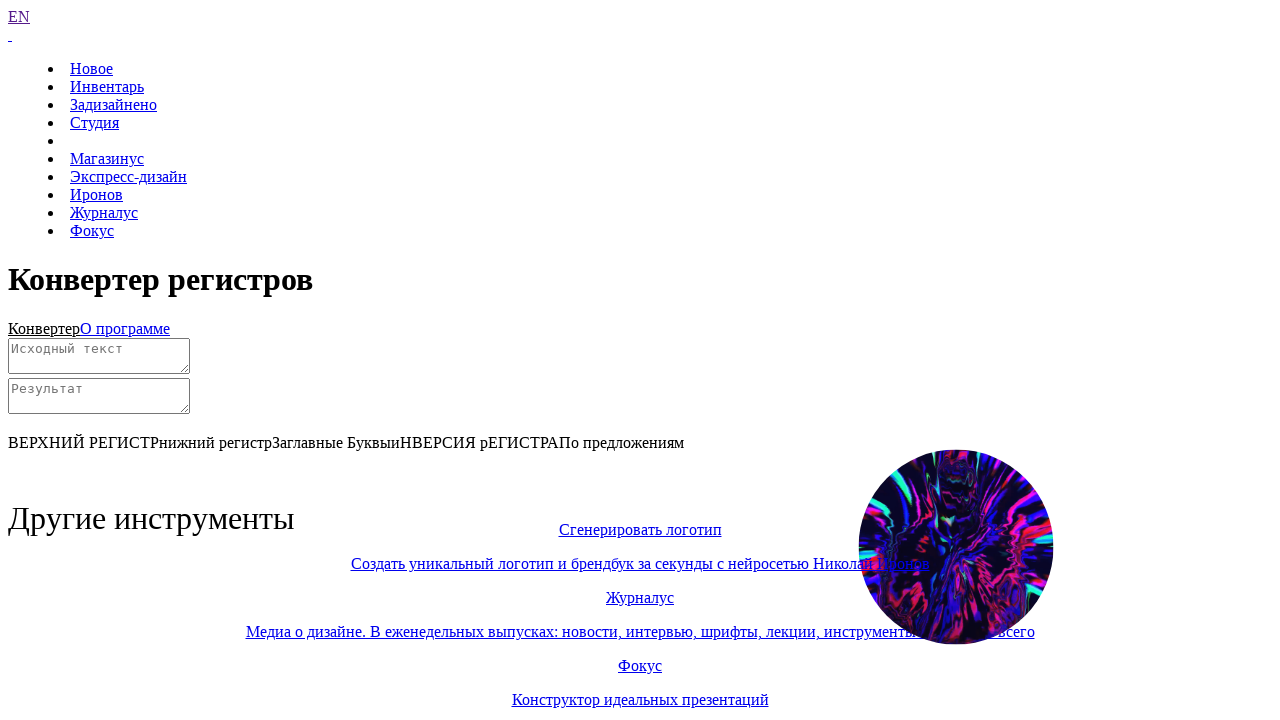

Scrolled down to view the converter
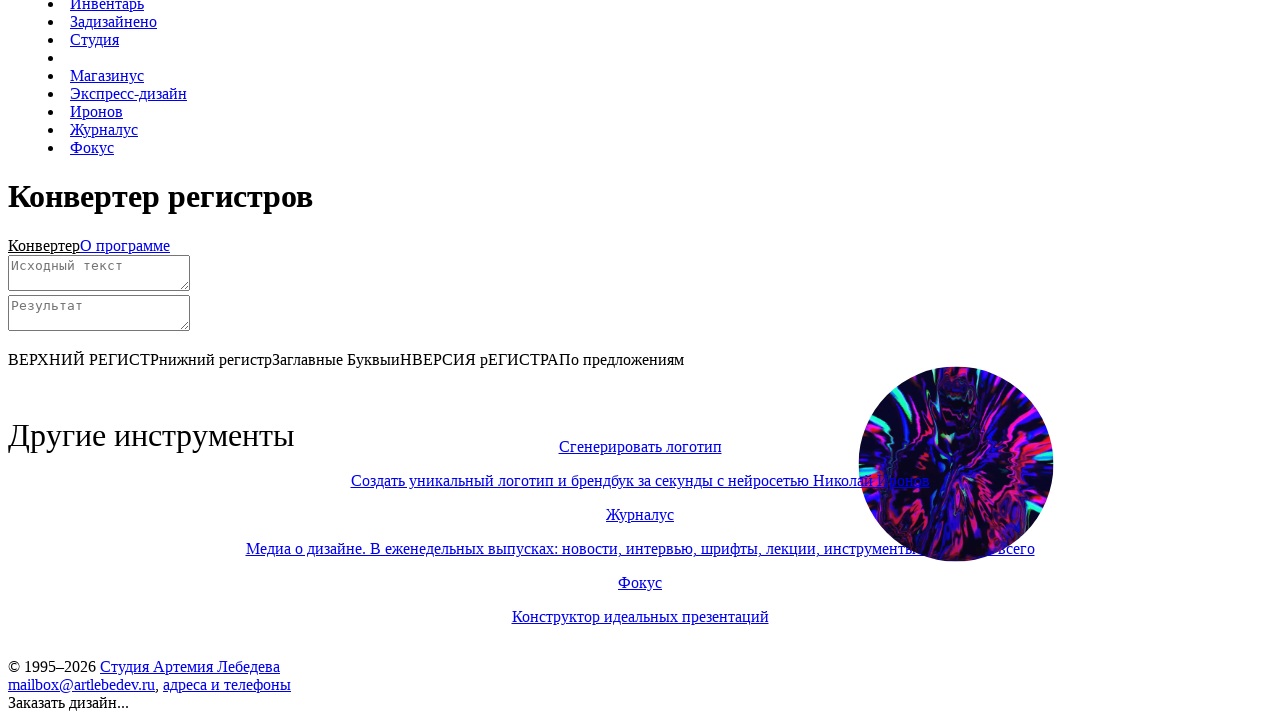

Clicked on title case (Заглавные Буквы) mode button at (332, 359) on text=Заглавные Буквы
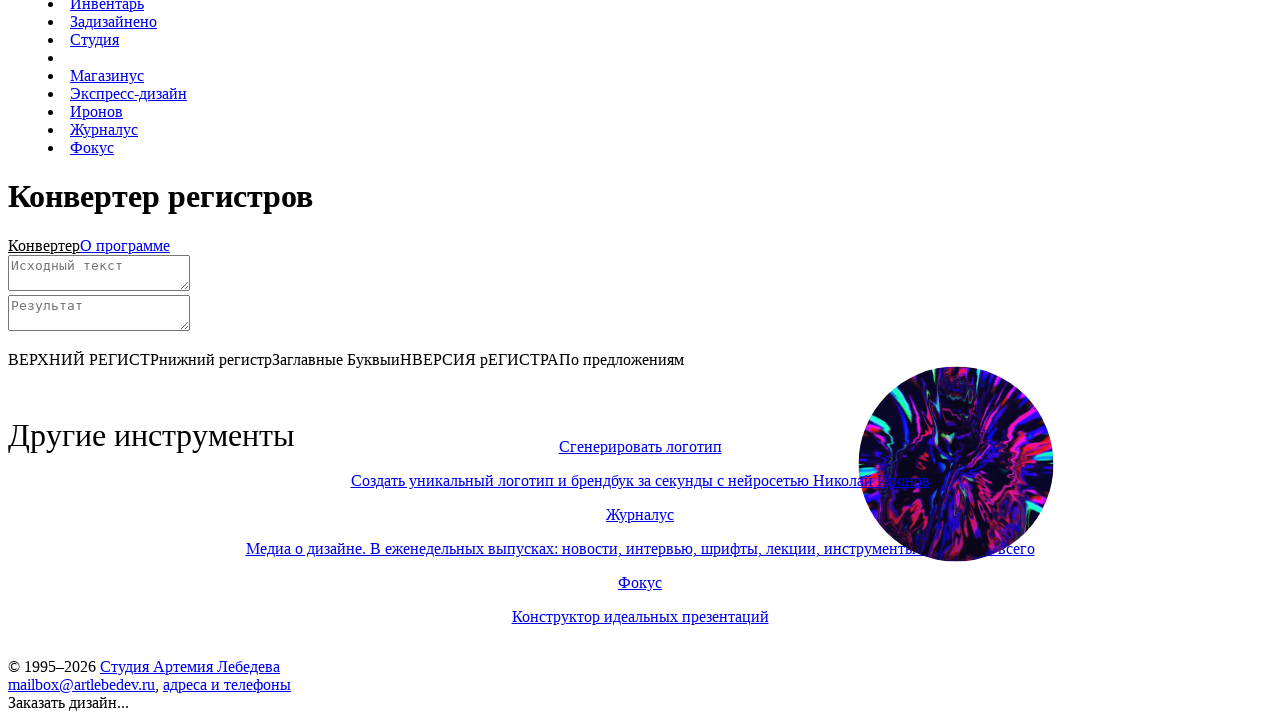

Filled source field with 'hello world' on #source
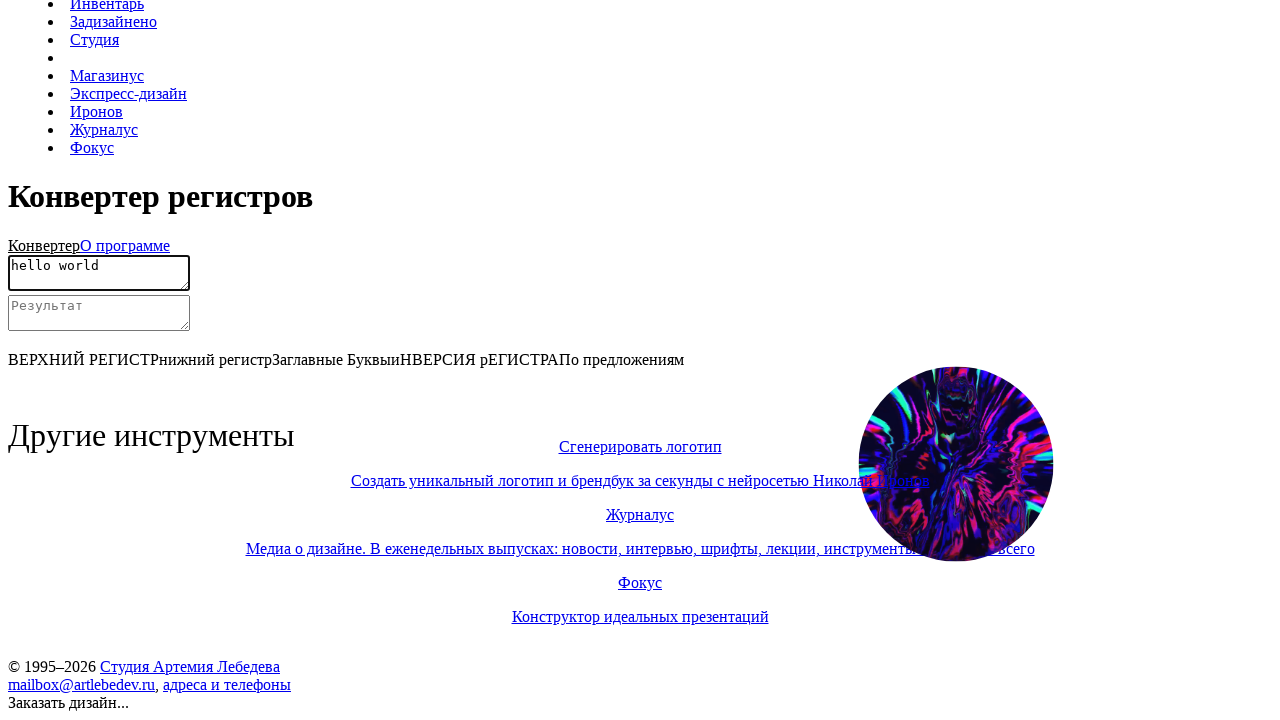

Waited for title case conversion to complete (expected: 'Hello World')
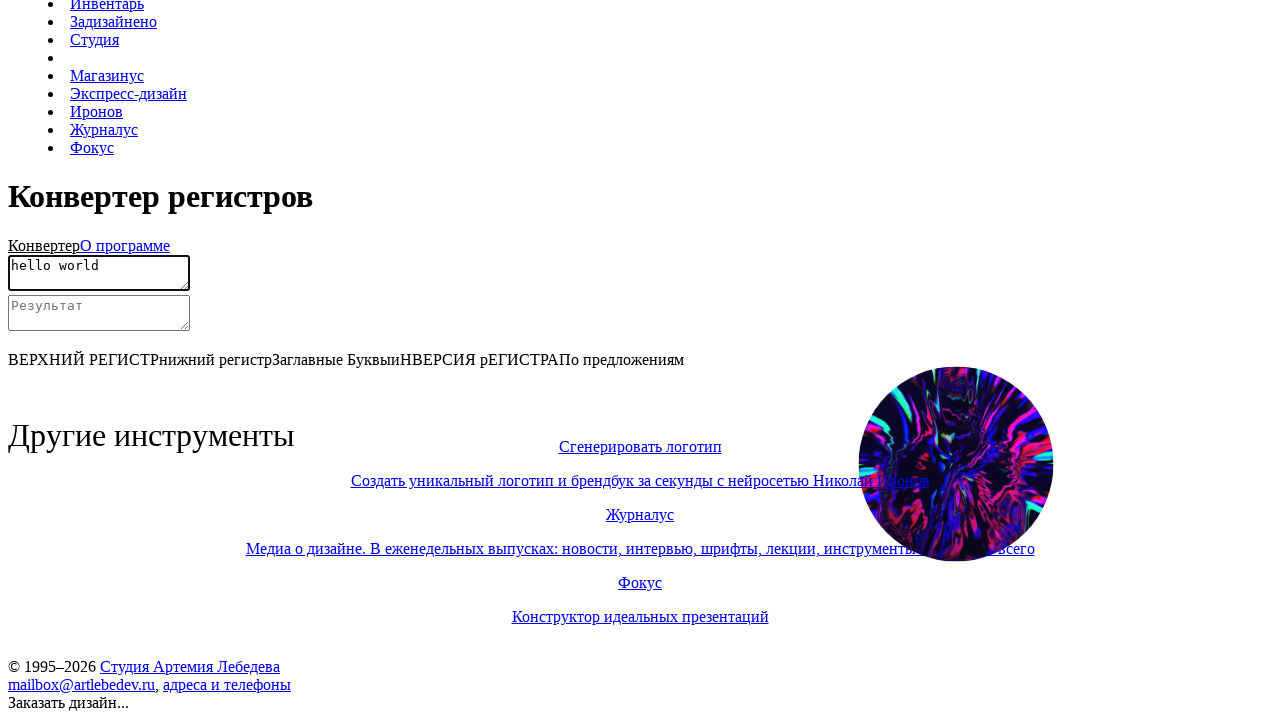

Filled source field with 'TEST' on #source
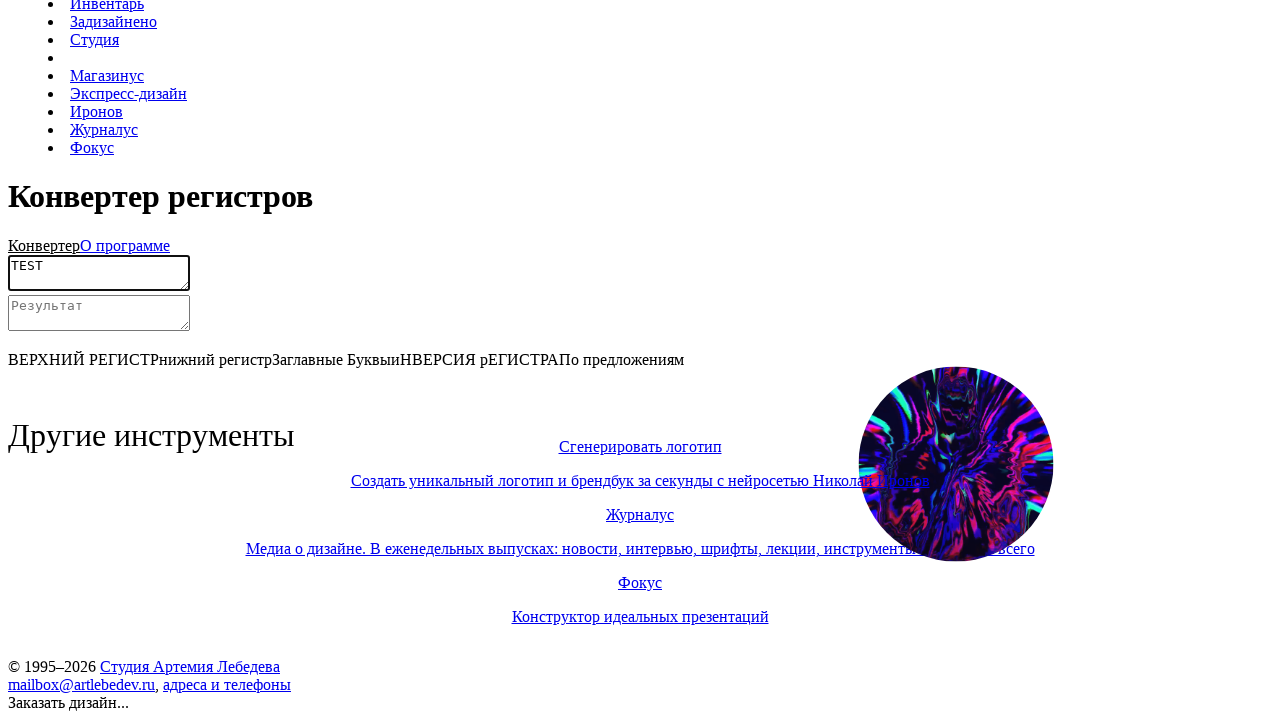

Waited for title case conversion to complete (expected: 'Test')
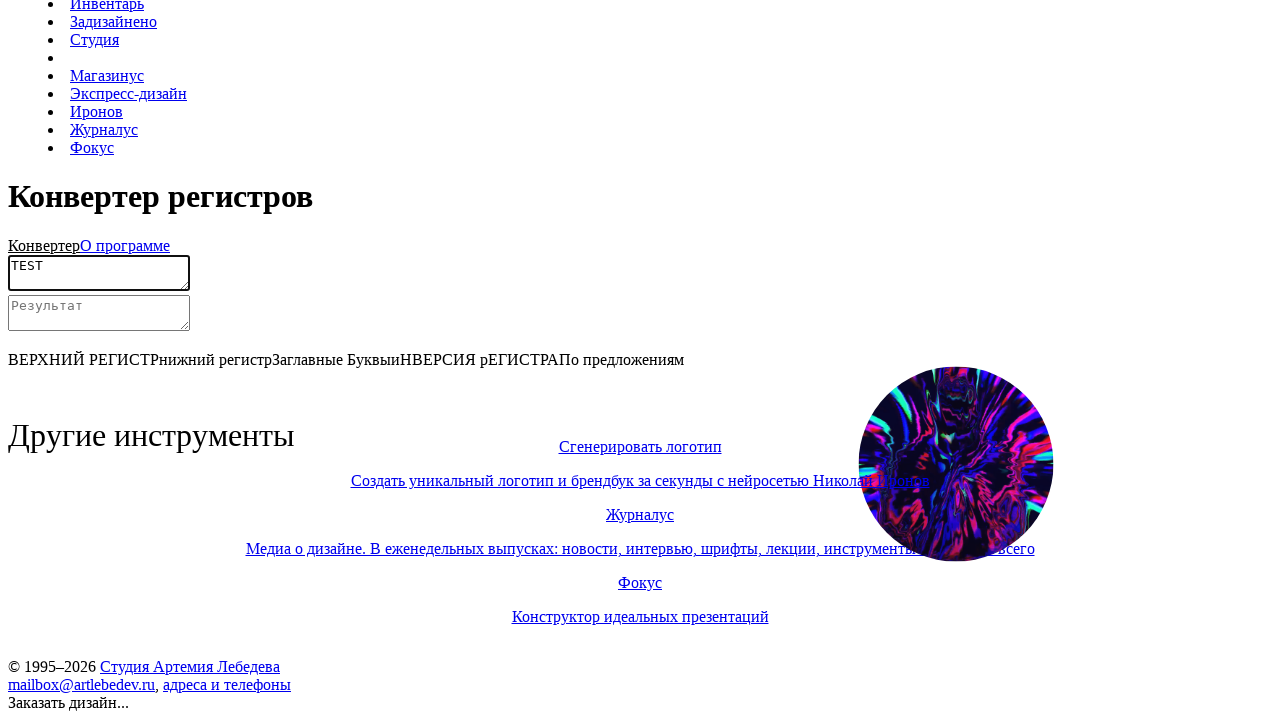

Filled source field with 'Привет мир' on #source
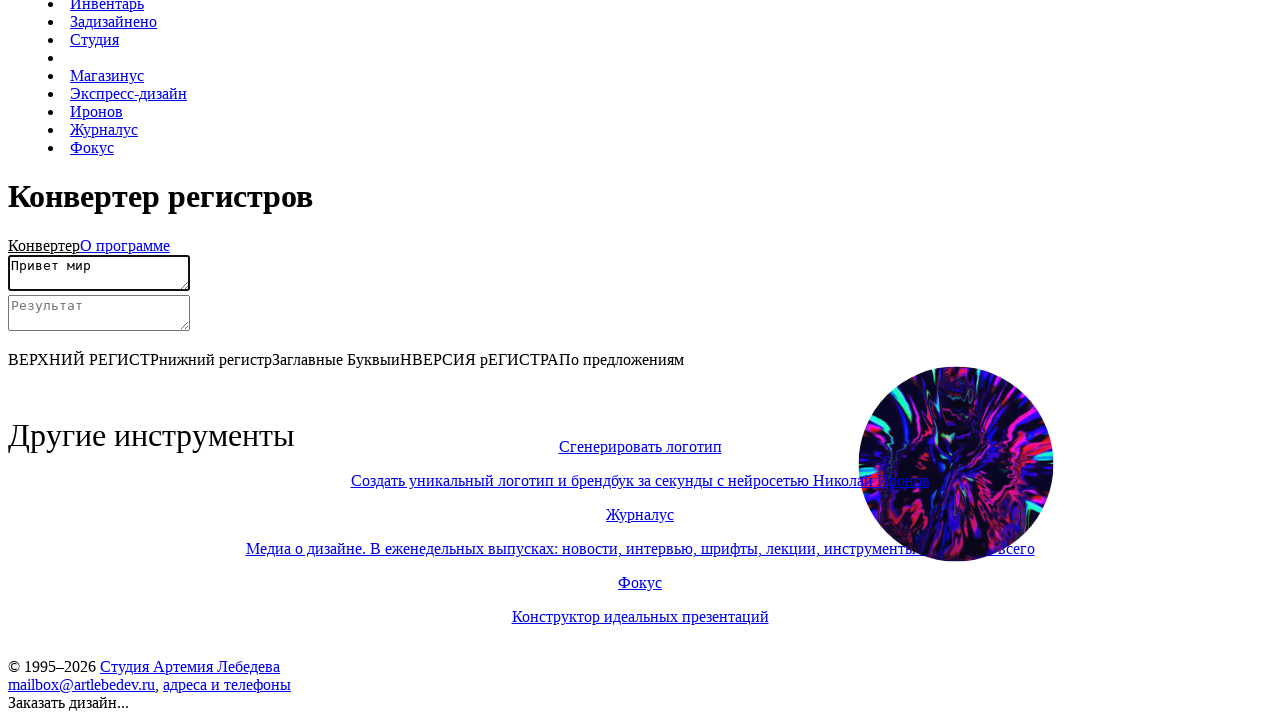

Waited for title case conversion to complete (expected: 'Привет Мир')
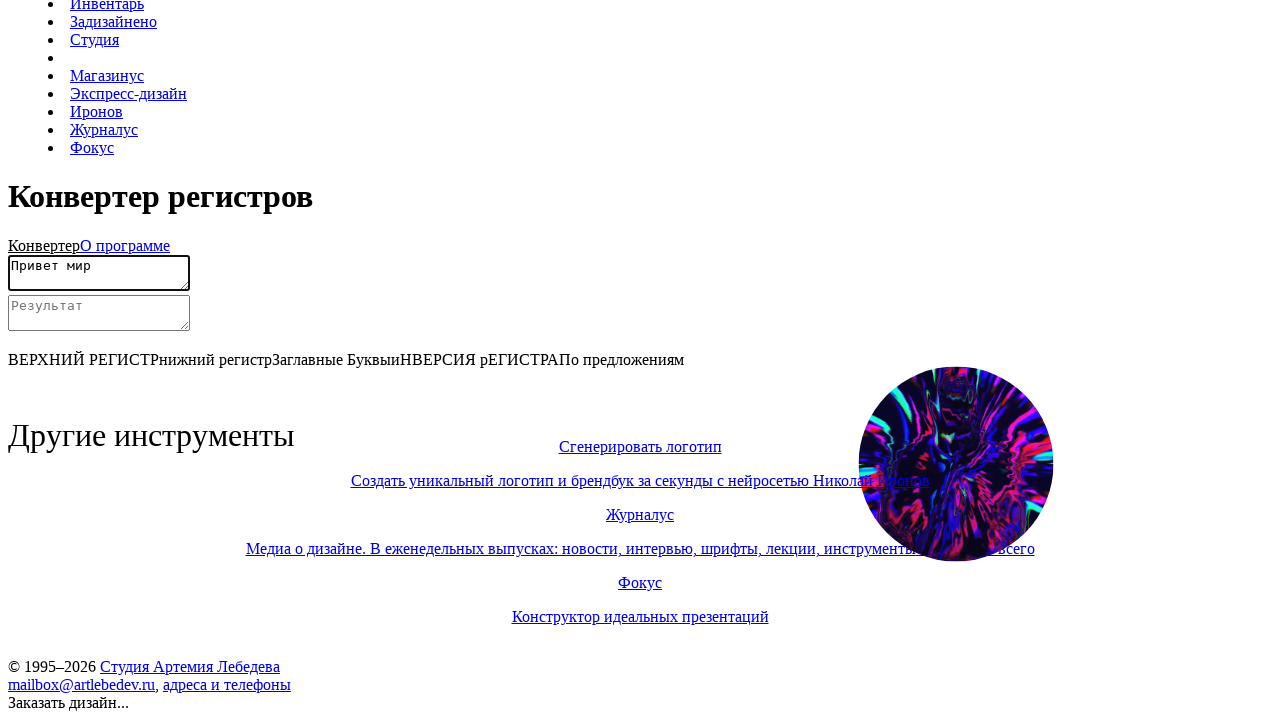

Filled source field with 'hallo hallo' on #source
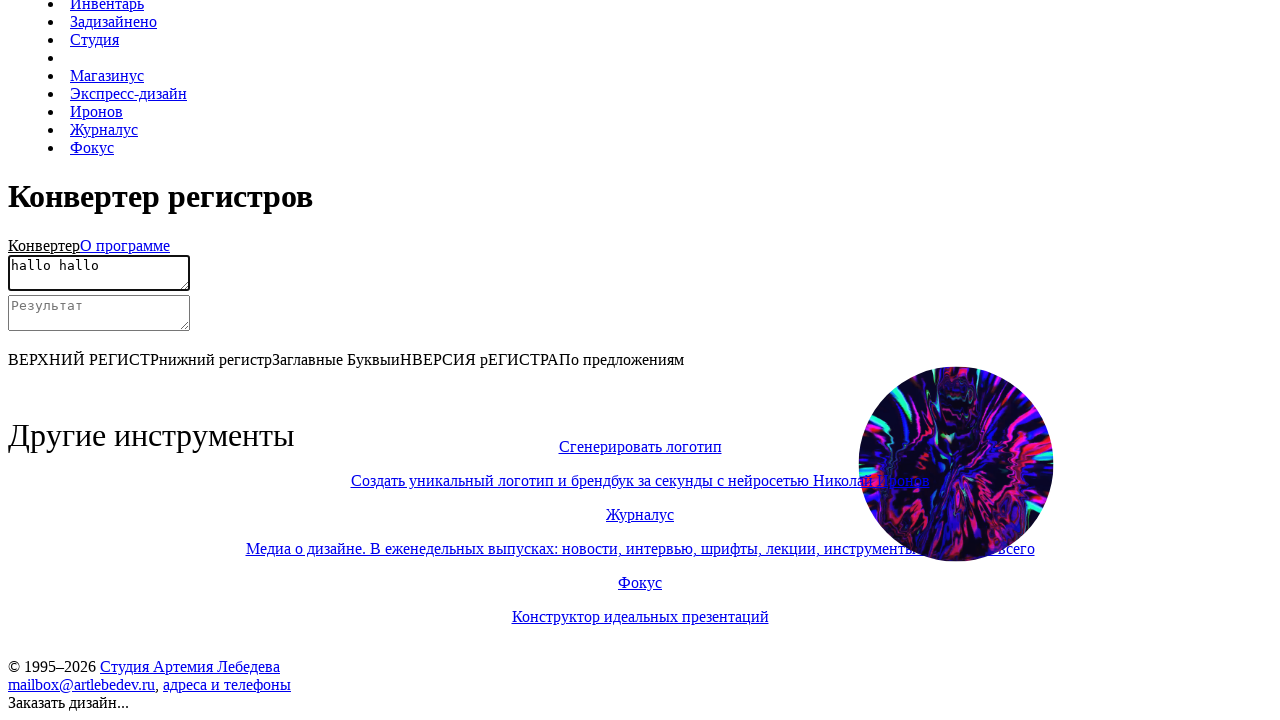

Waited for title case conversion to complete (expected: 'Hallo Hallo')
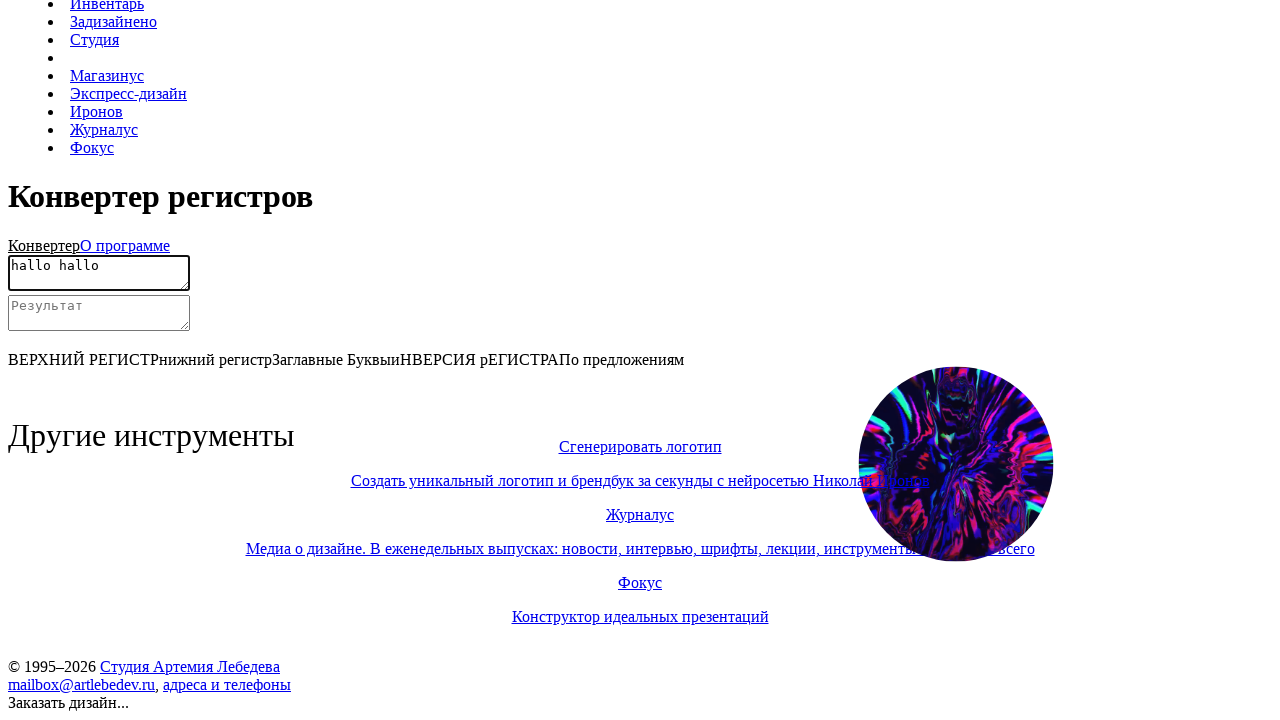

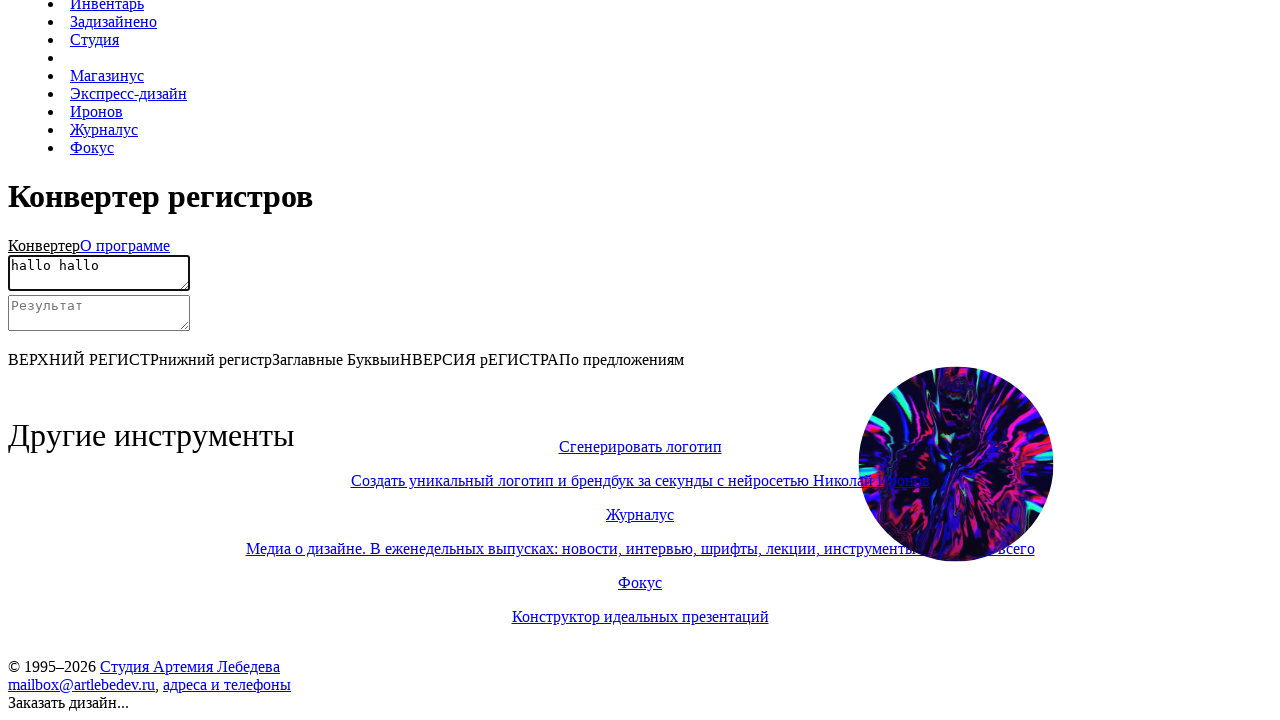